Tests random selection of multiple items using Ctrl+Click to select items 1, 4, 7, and 12 in a selectable grid

Starting URL: https://jqueryui.com/resources/demos/selectable/display-grid.html

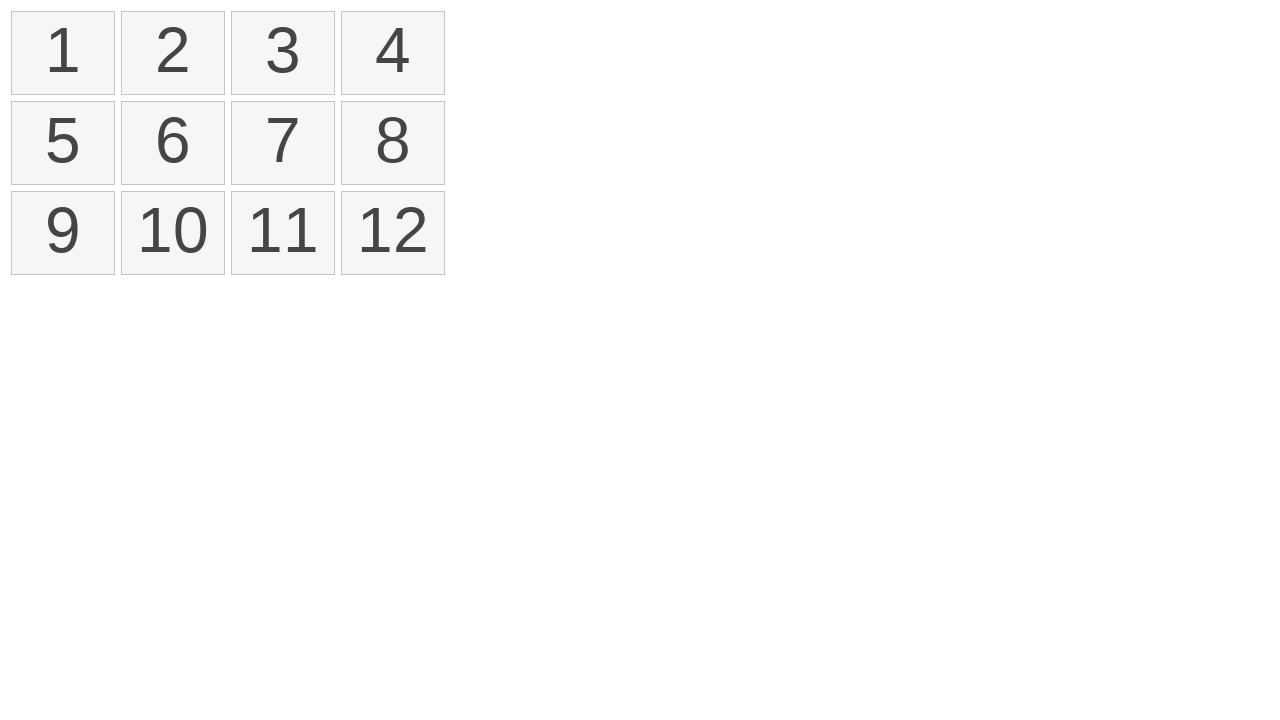

Located all selectable items in the grid
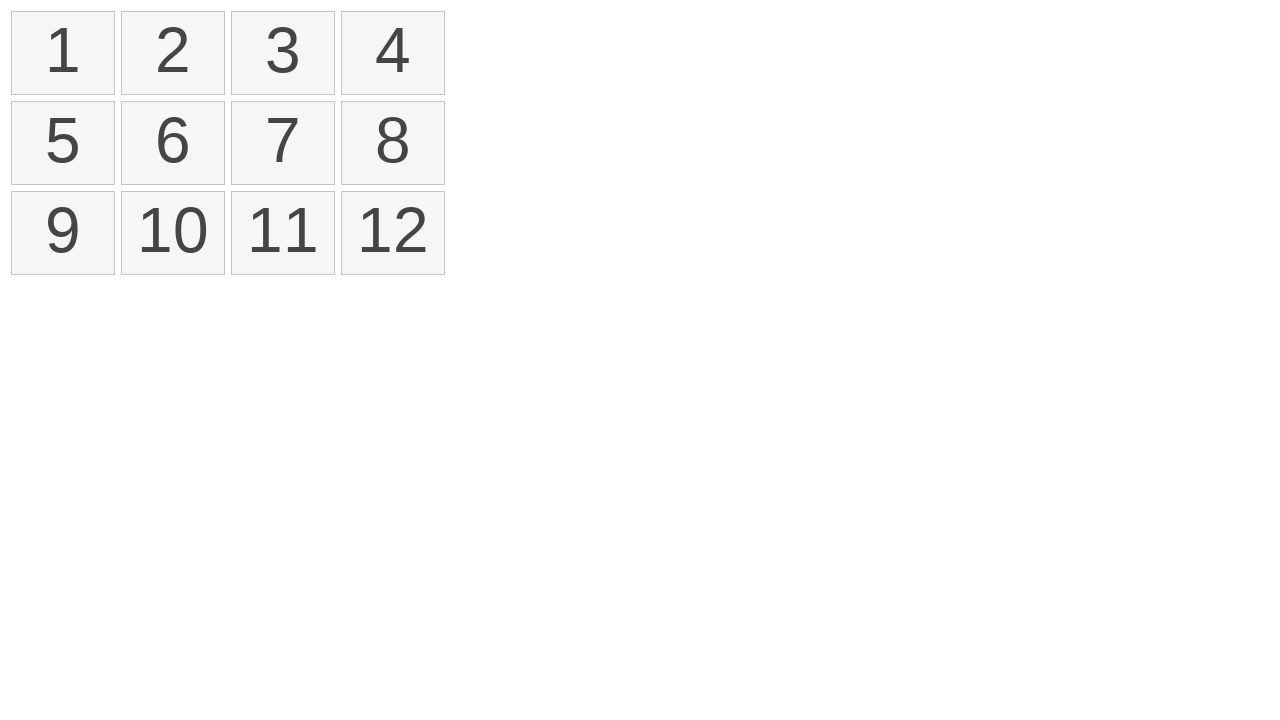

Pressed Control key down for multi-select
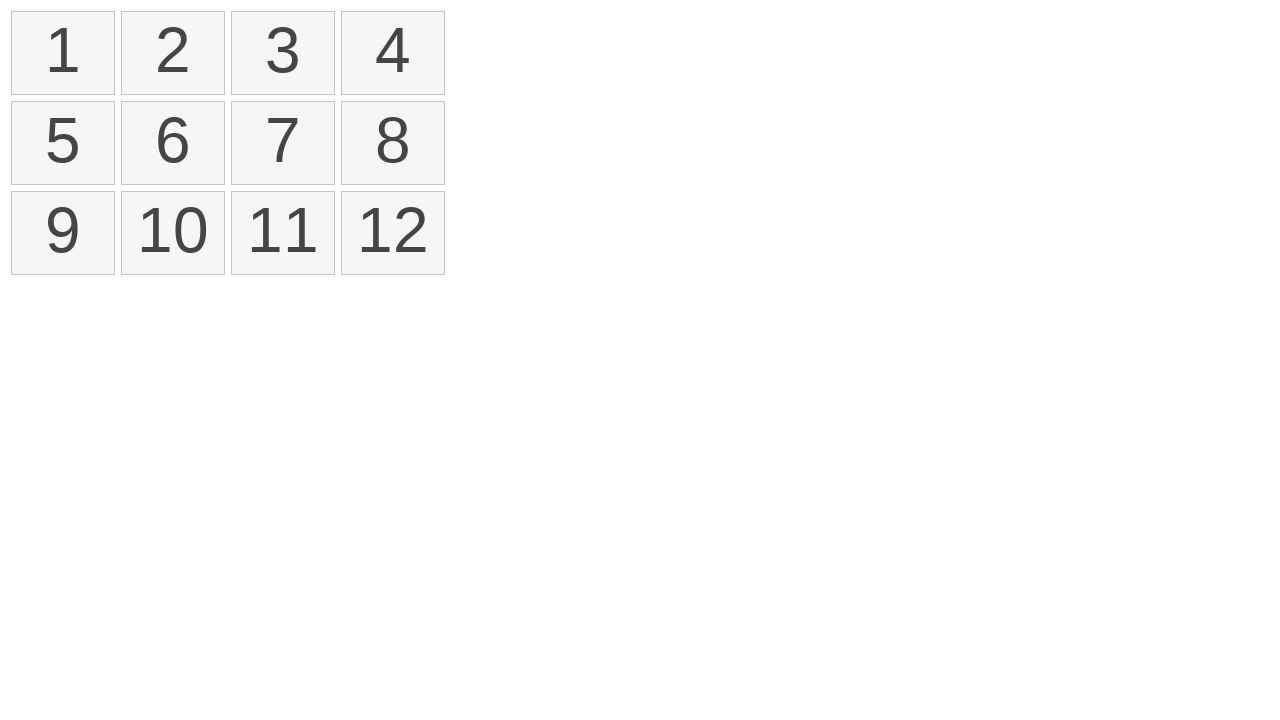

Ctrl+Clicked on item 1 (index 0) at (63, 53) on xpath=//ol[@id='selectable']/li >> nth=0
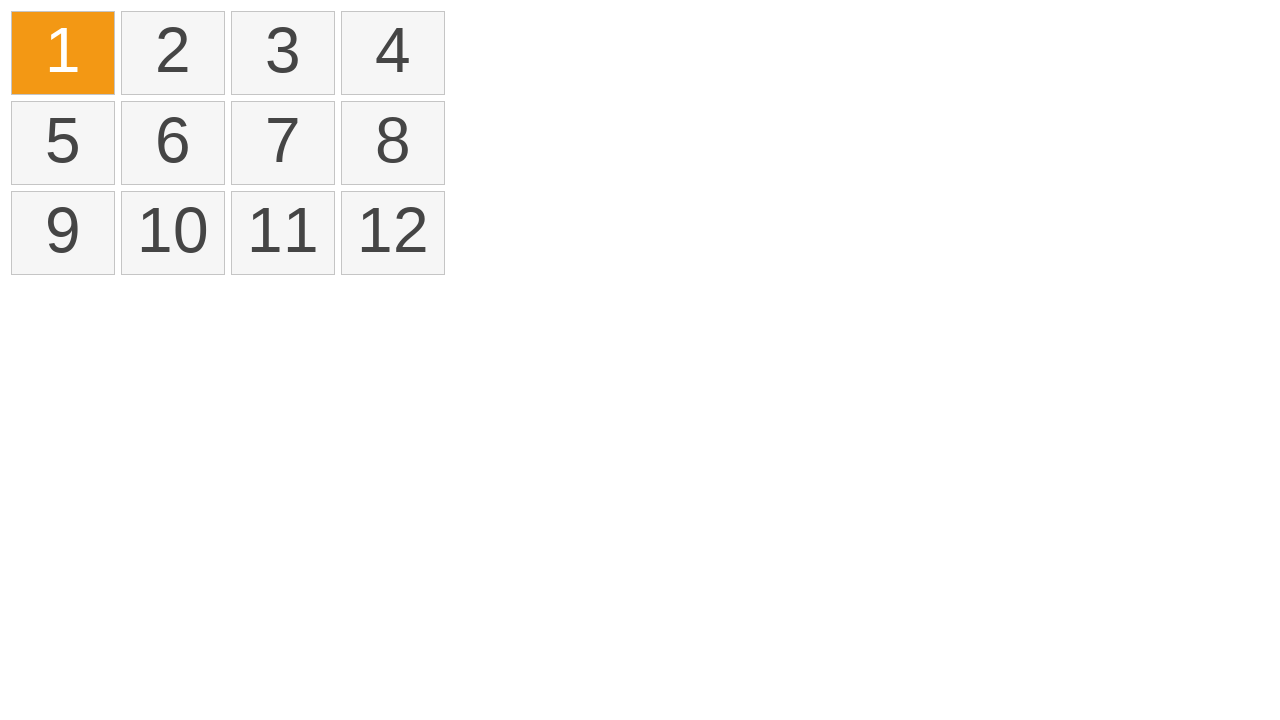

Ctrl+Clicked on item 4 (index 3) at (393, 53) on xpath=//ol[@id='selectable']/li >> nth=3
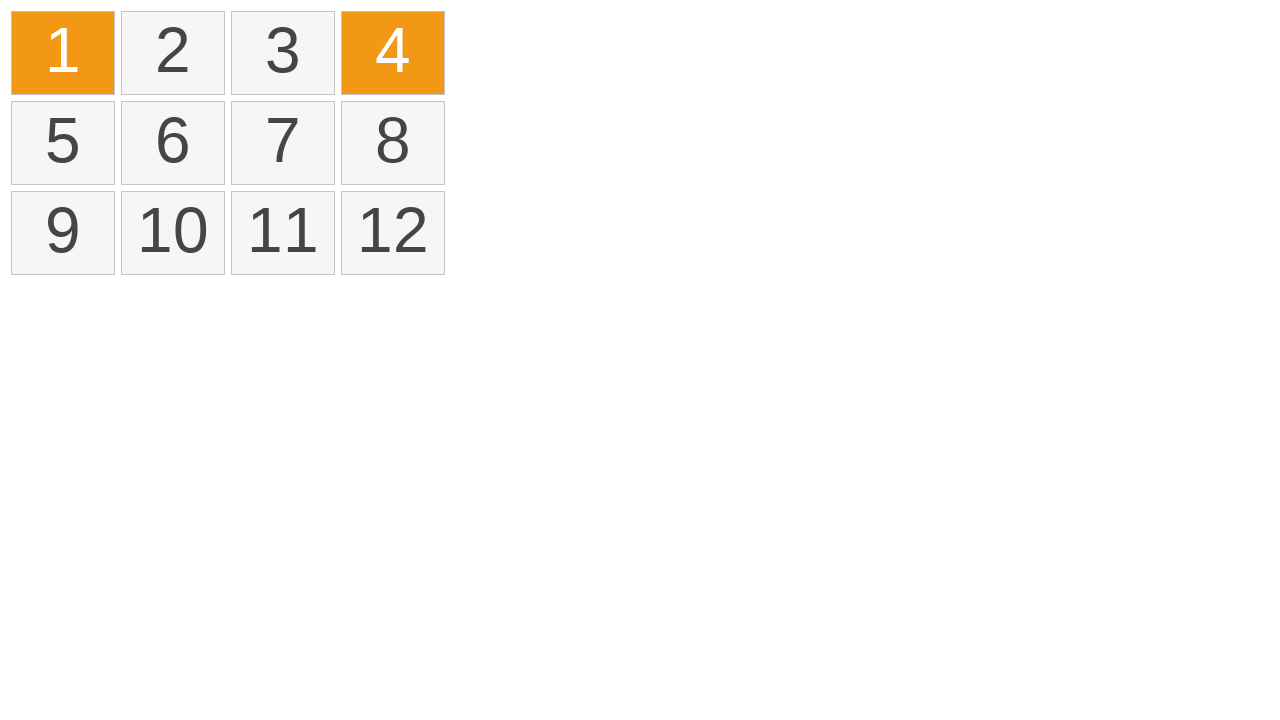

Ctrl+Clicked on item 7 (index 6) at (283, 143) on xpath=//ol[@id='selectable']/li >> nth=6
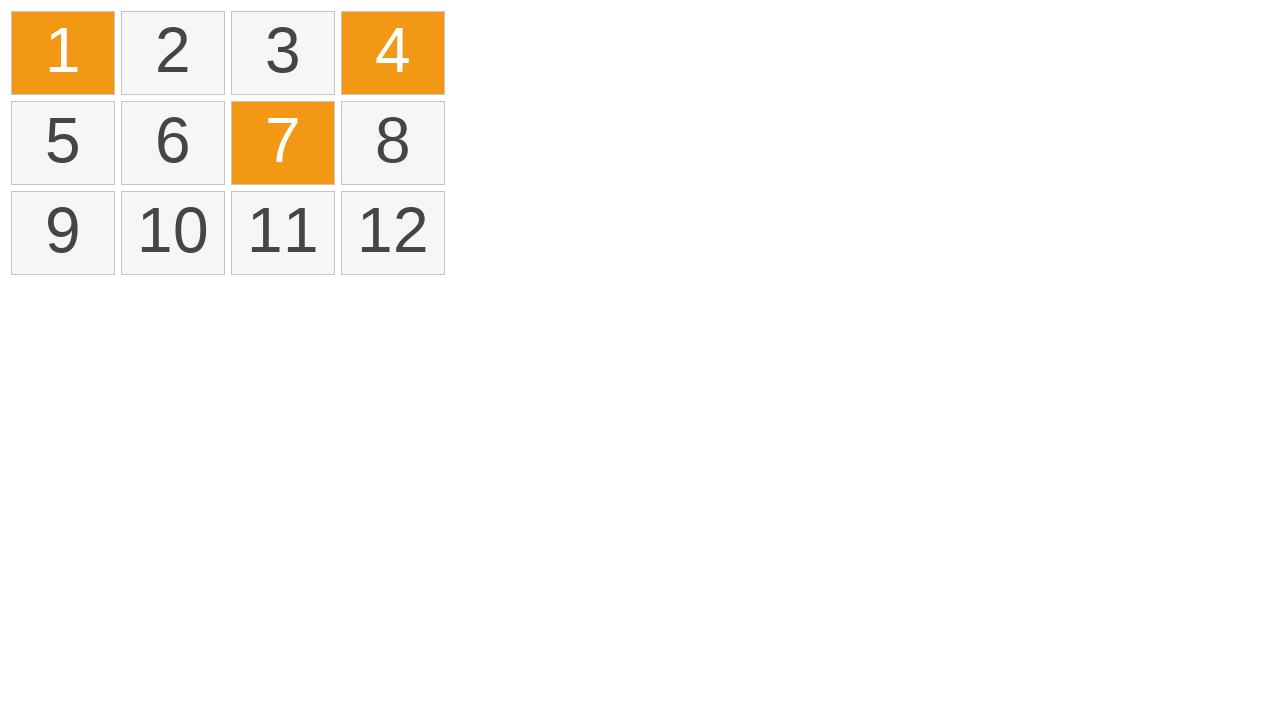

Ctrl+Clicked on item 12 (index 11) at (393, 233) on xpath=//ol[@id='selectable']/li >> nth=11
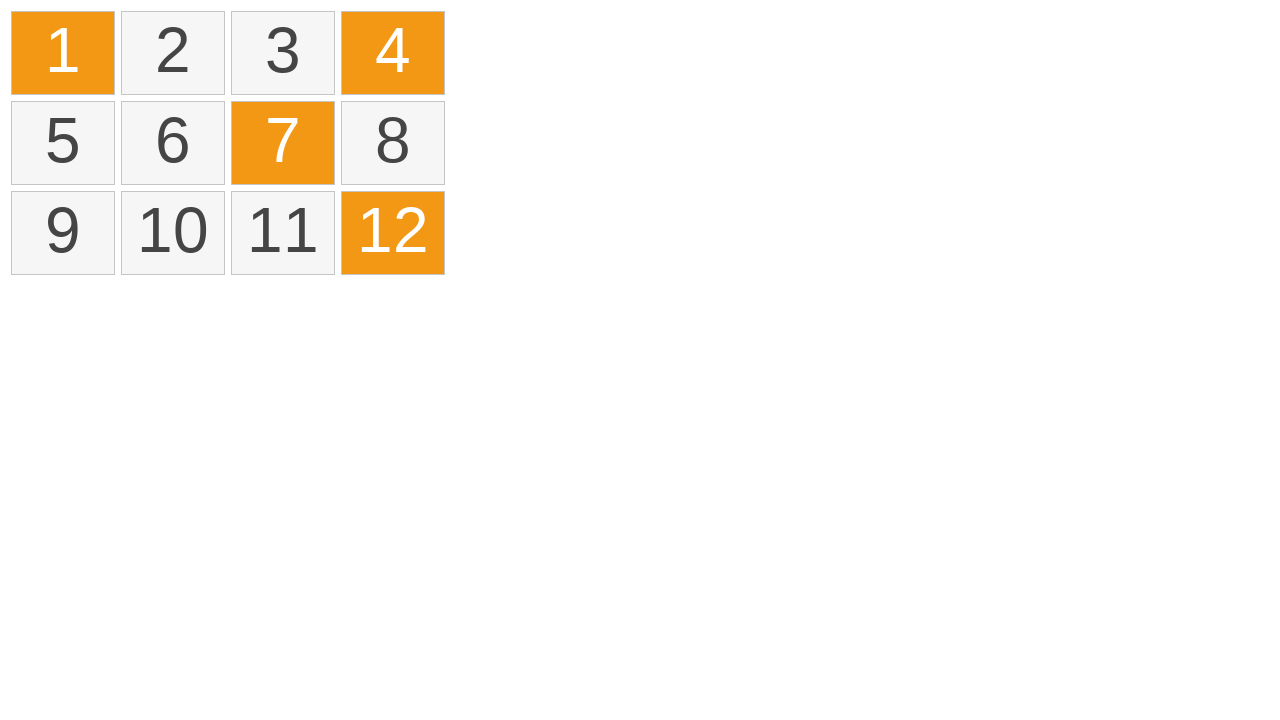

Released Control key
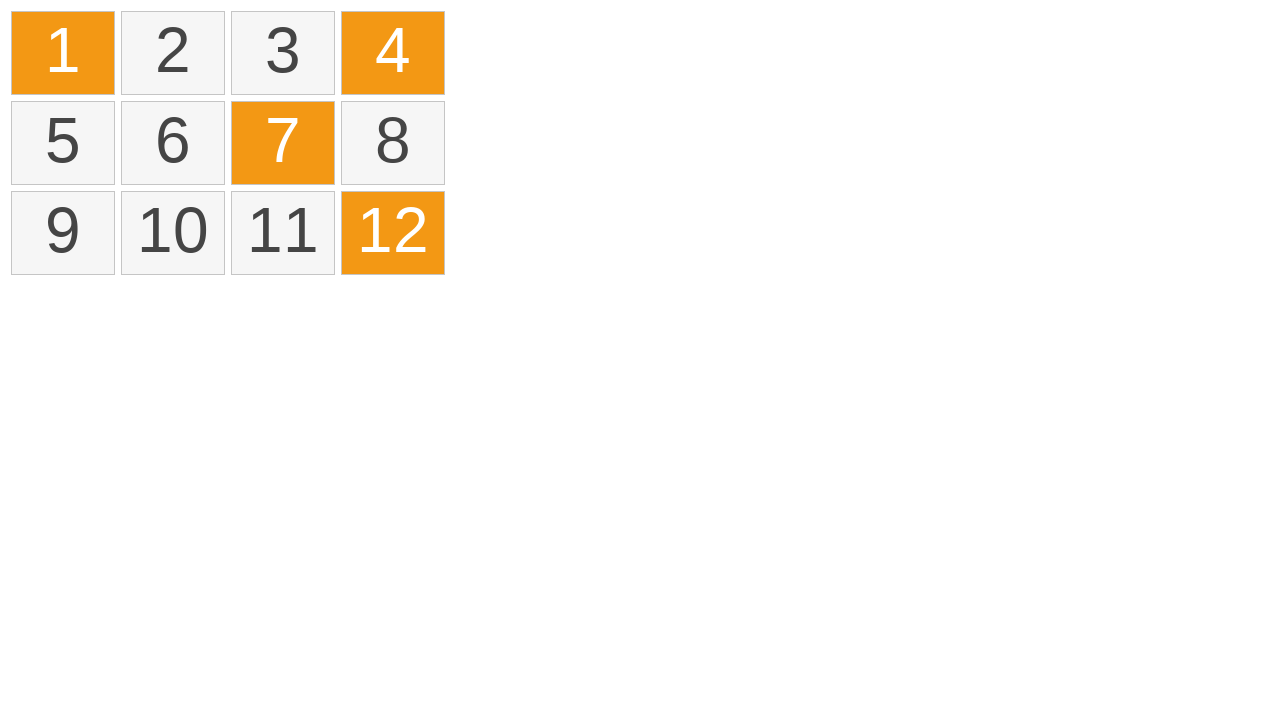

Verified that selected items are highlighted with ui-selected class
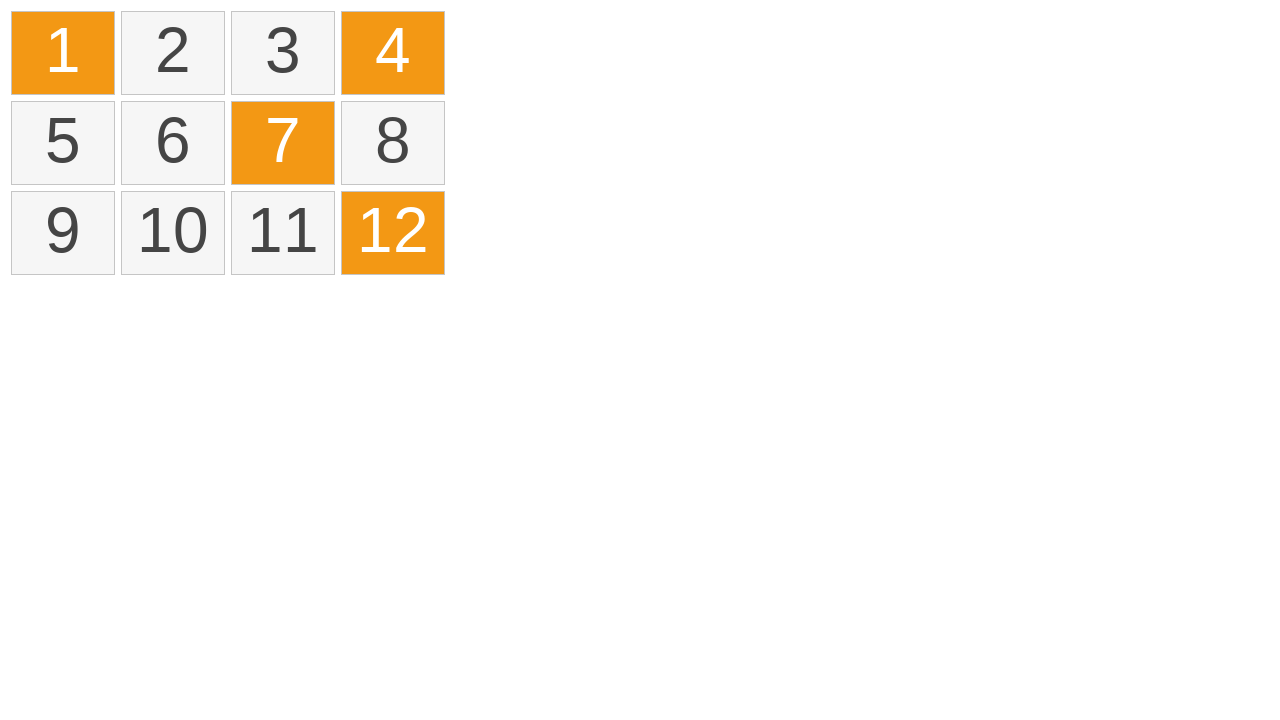

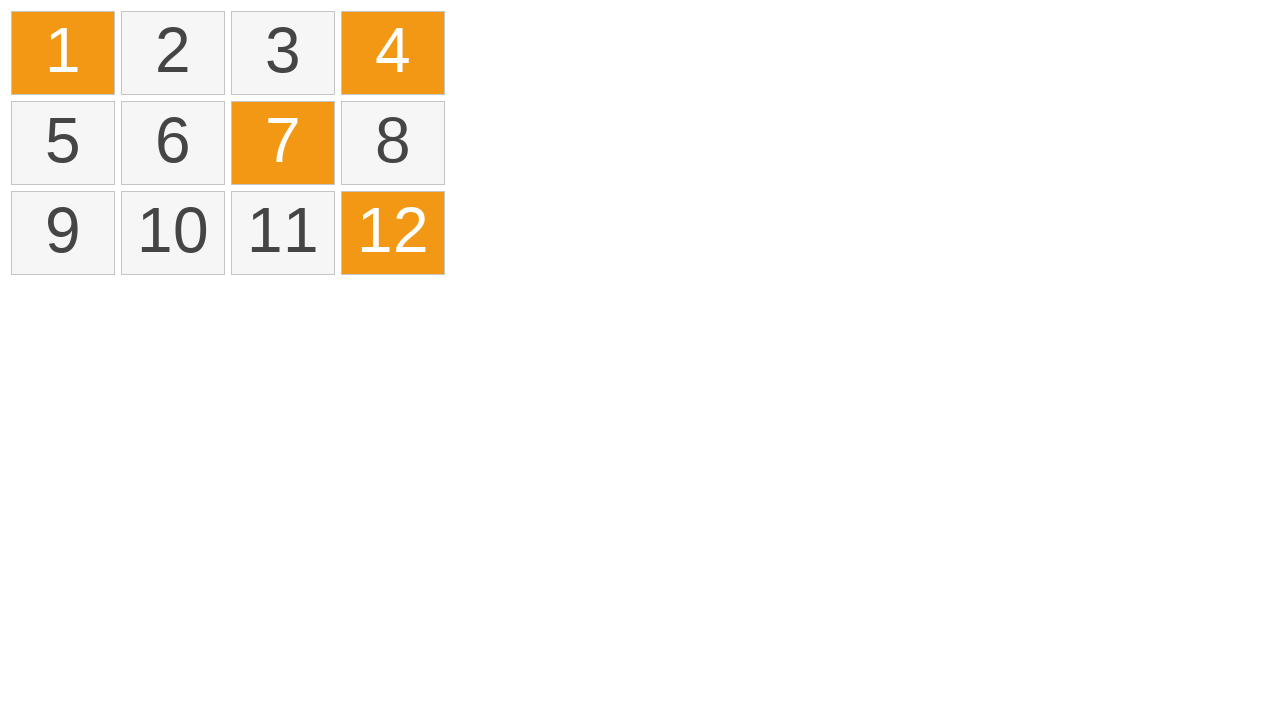